Navigates to RedBus RedCare page, then to login frame URL, fills in a mobile number, and navigates back

Starting URL: https://www.redbus.in/info/redcare

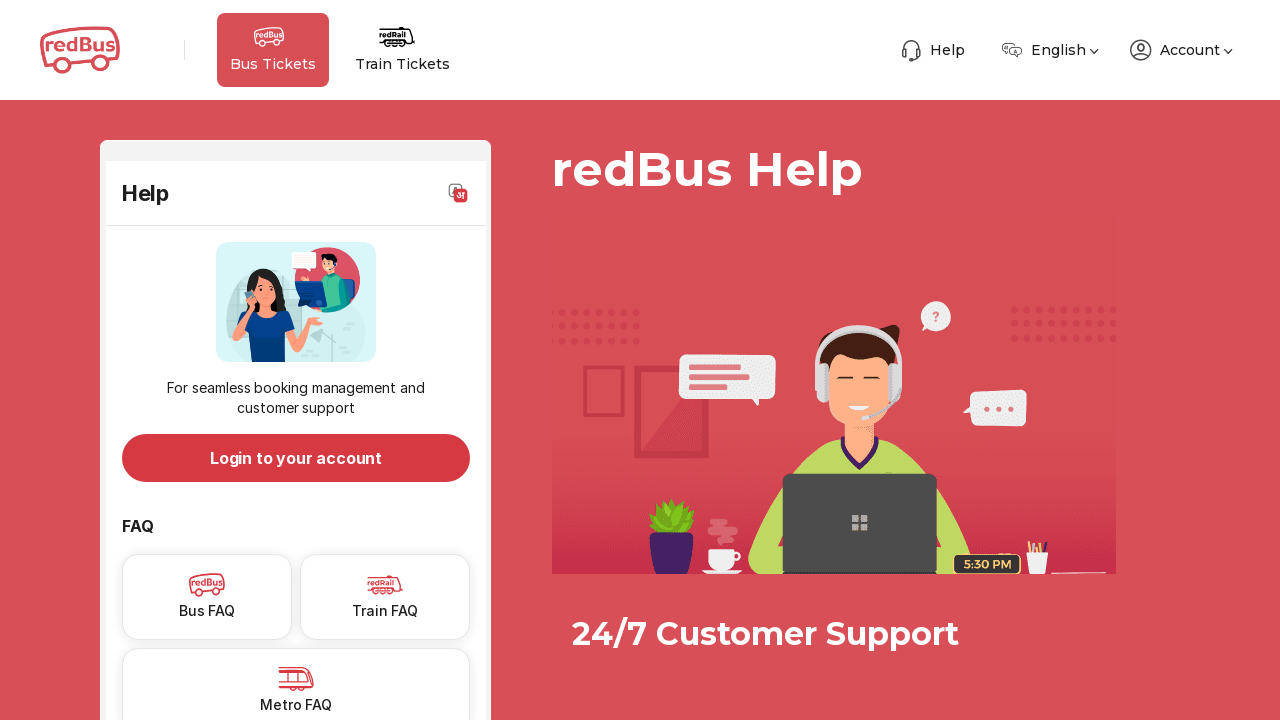

Navigated to RedBus login frame URL
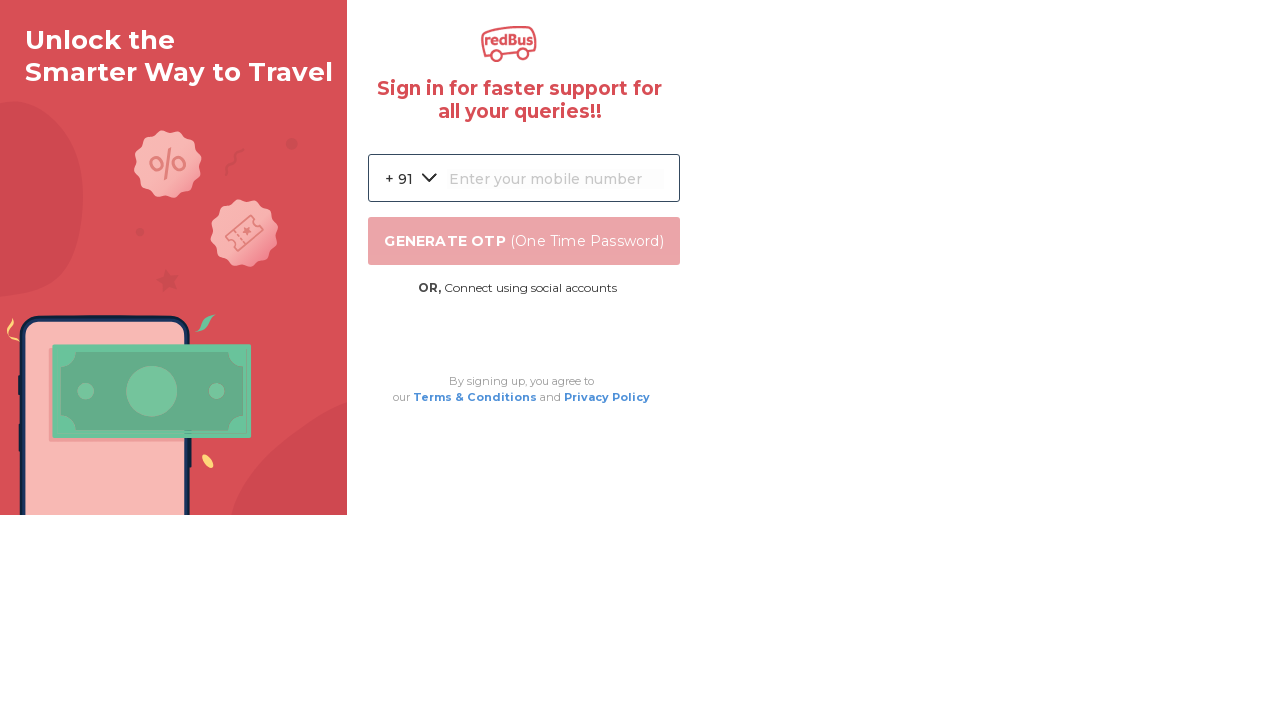

Filled mobile number field with 9876543210 on input#mobileNoInp
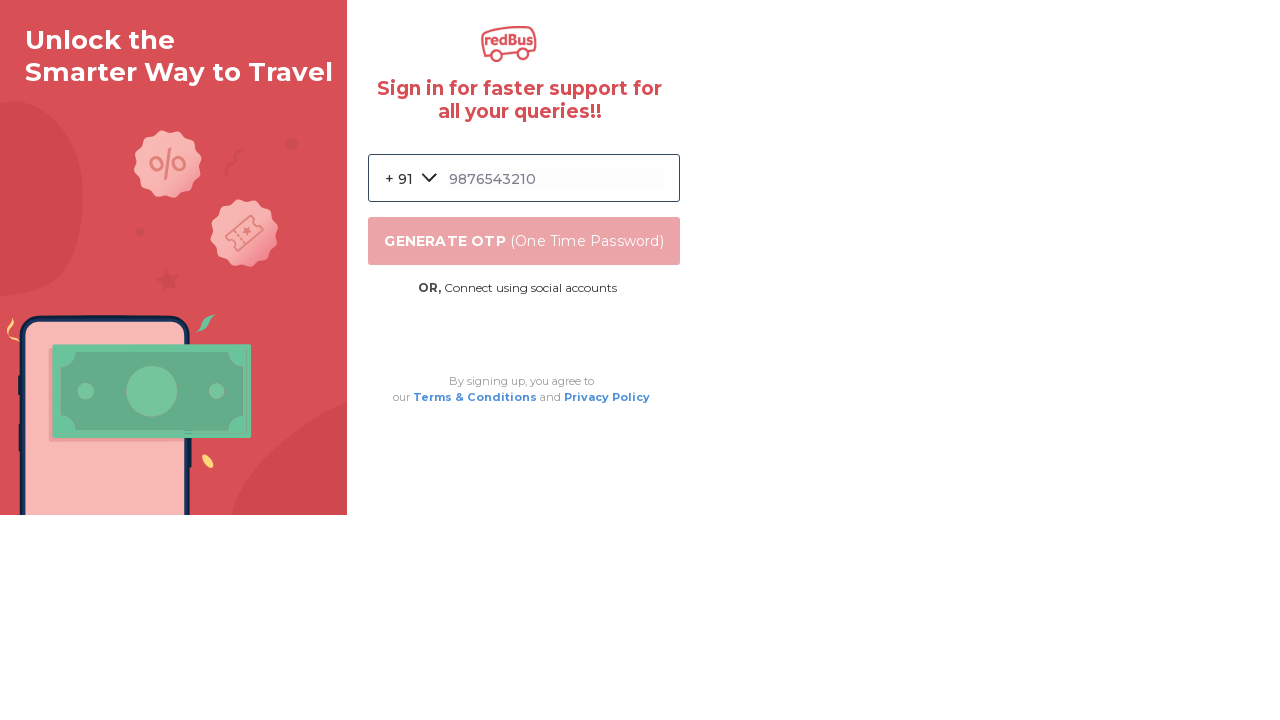

Waited 2 seconds for input to be processed
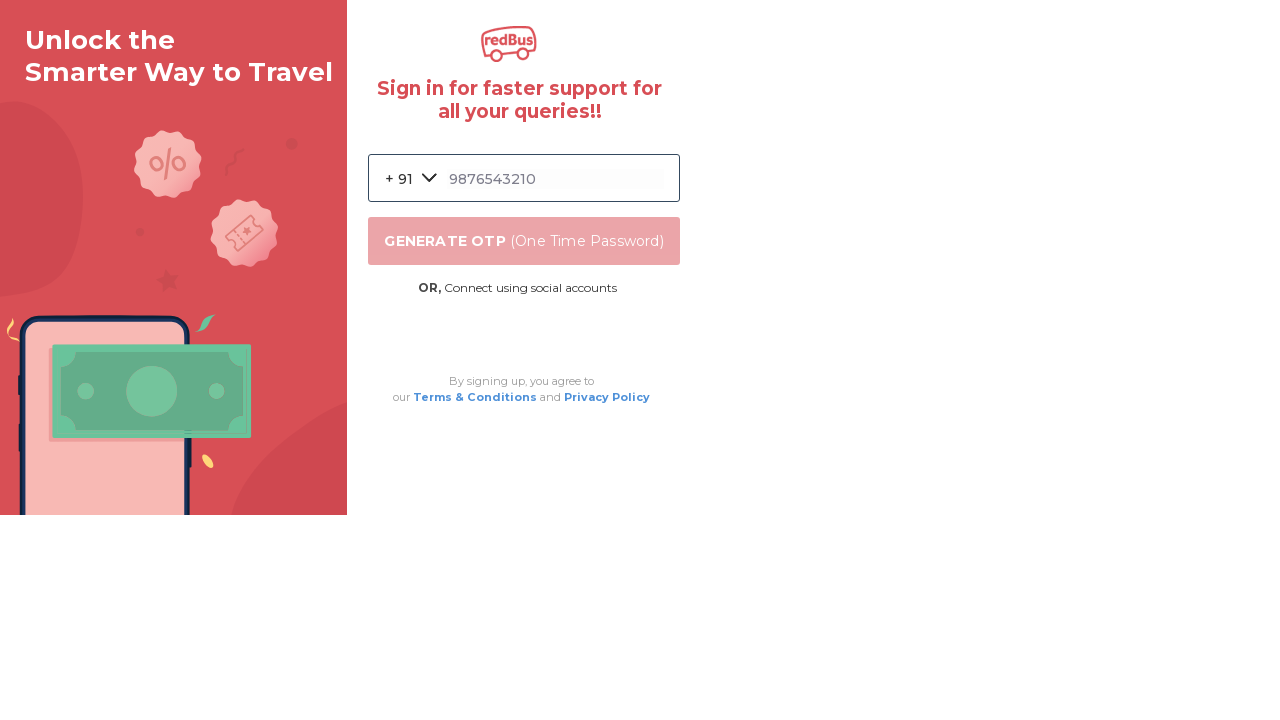

Navigated back to previous page
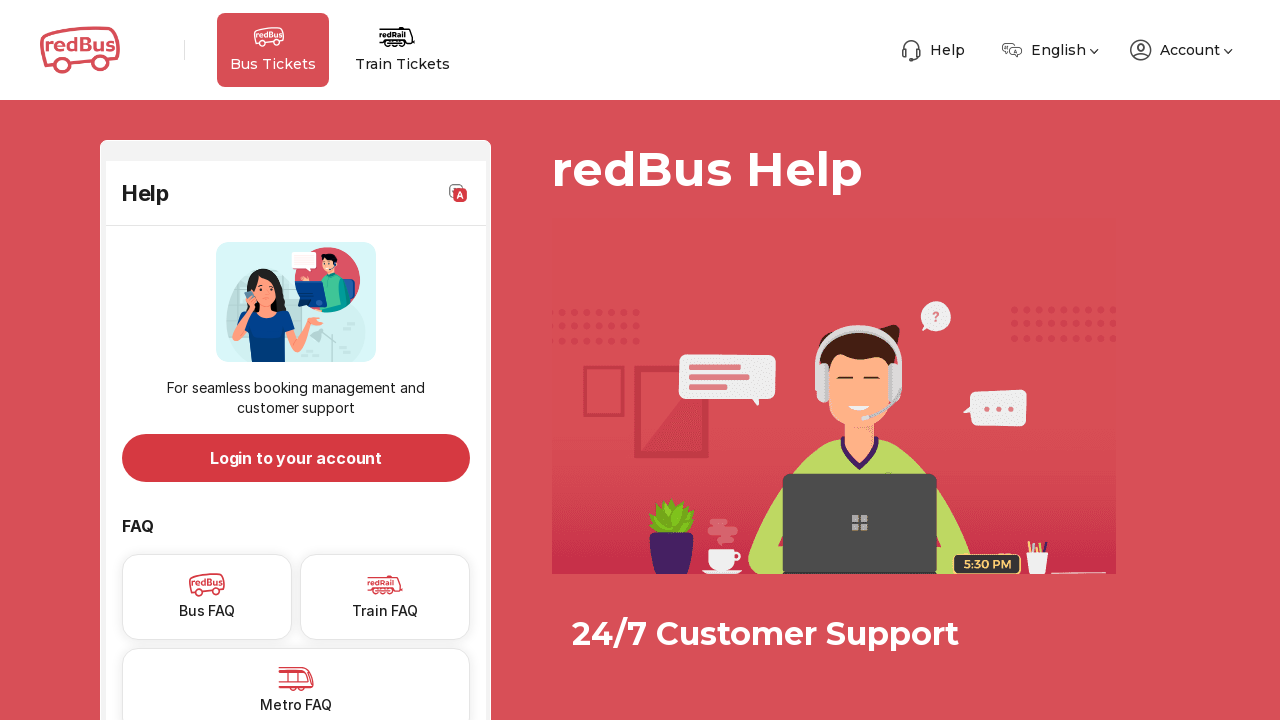

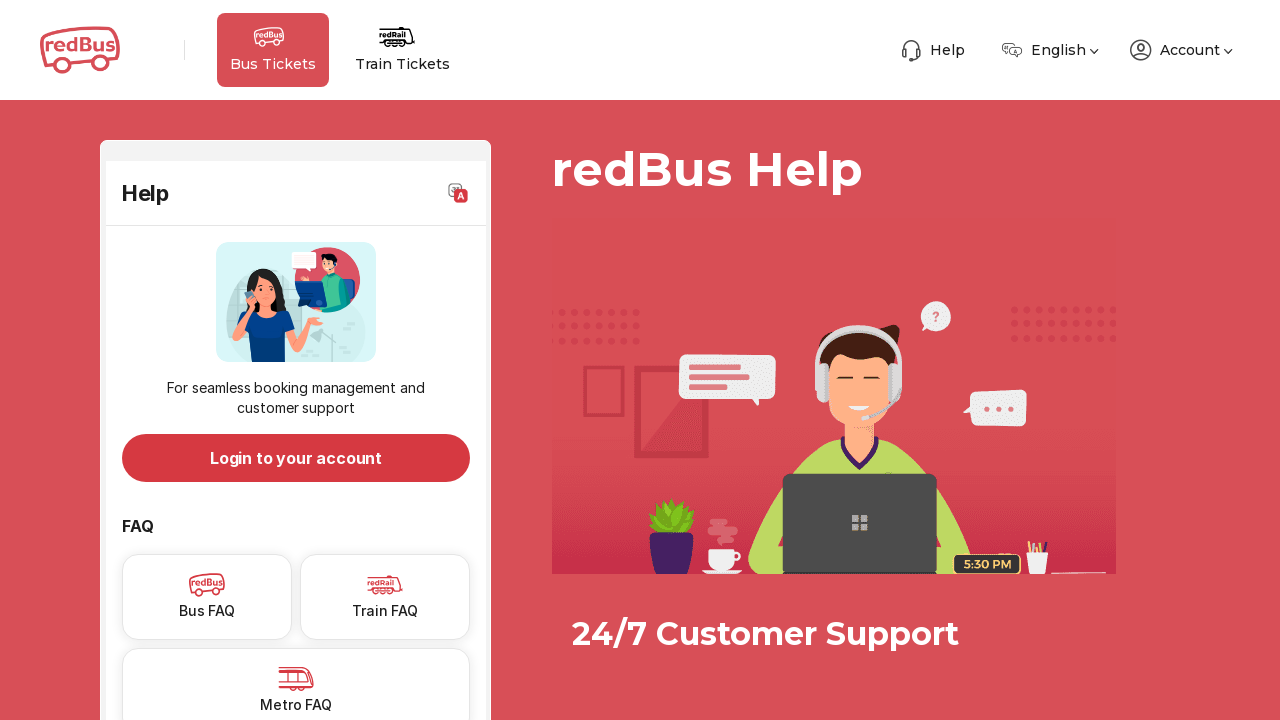